Tests the Add/Remove Elements functionality by clicking the Add Element button, verifying the Delete button appears, clicking Delete, and verifying the page title remains visible

Starting URL: https://the-internet.herokuapp.com/add_remove_elements/

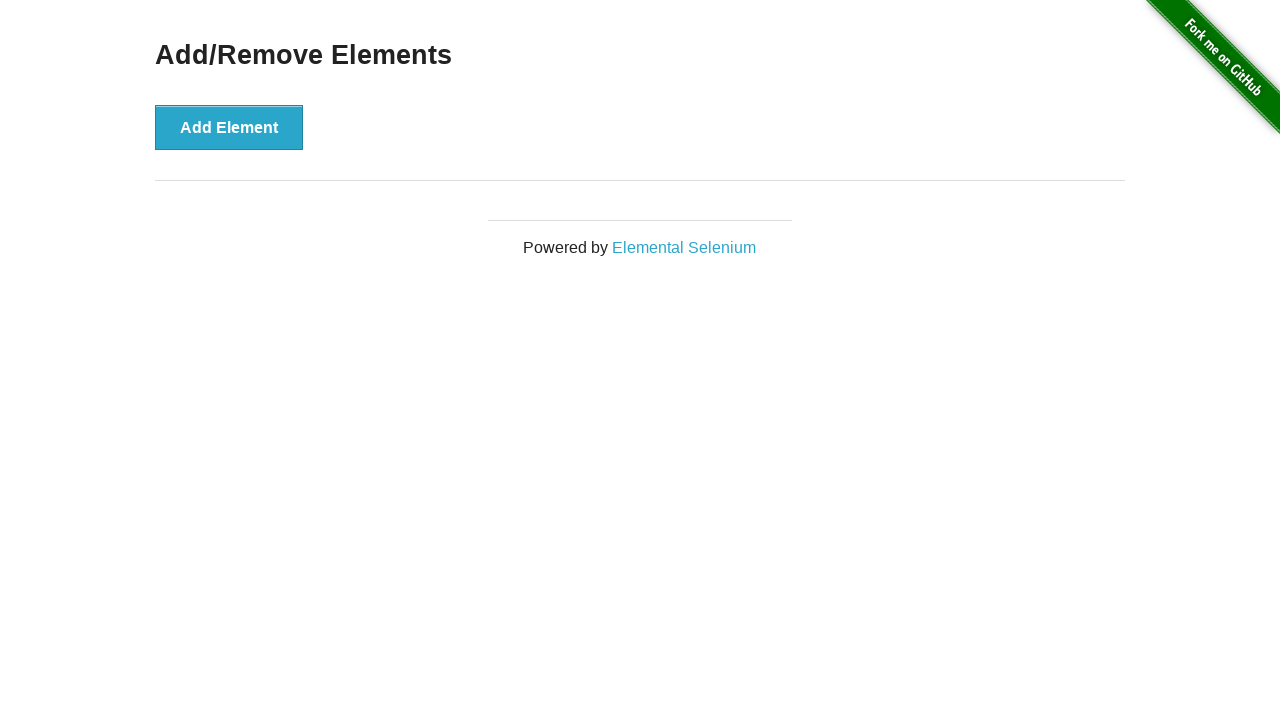

Clicked the 'Add Element' button at (229, 127) on xpath=//*[text()='Add Element']
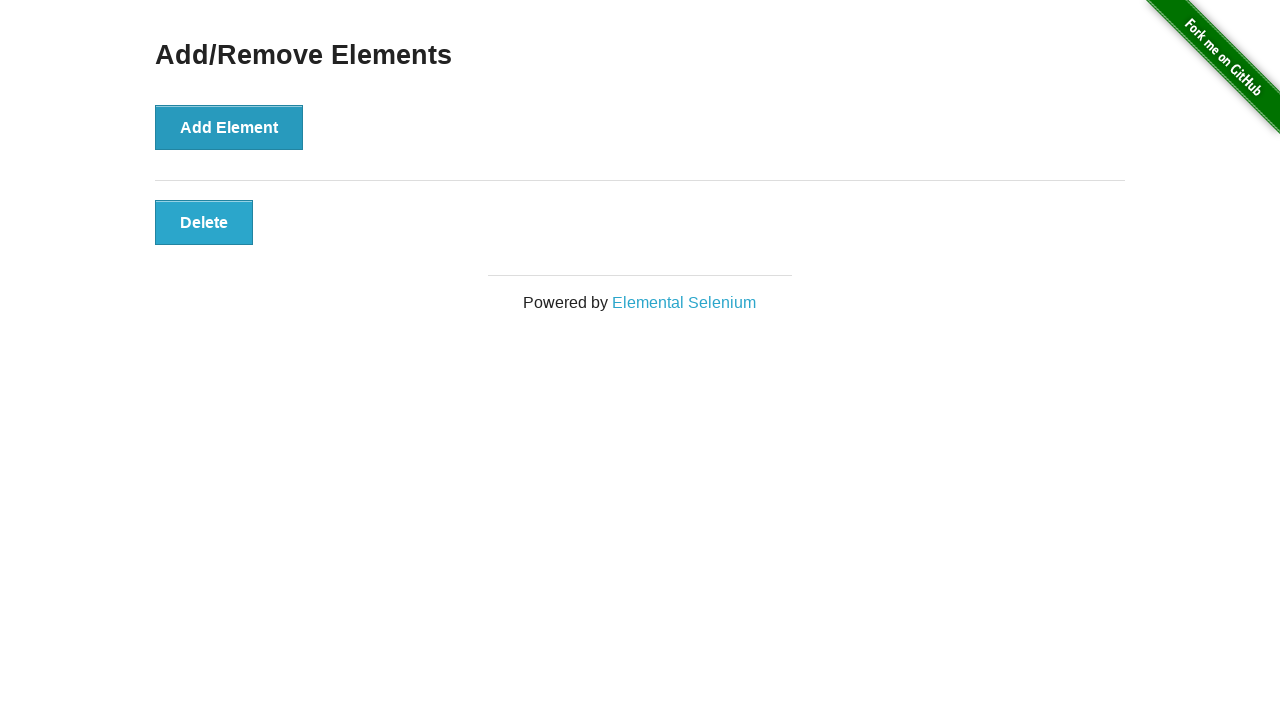

Delete button appeared and is visible
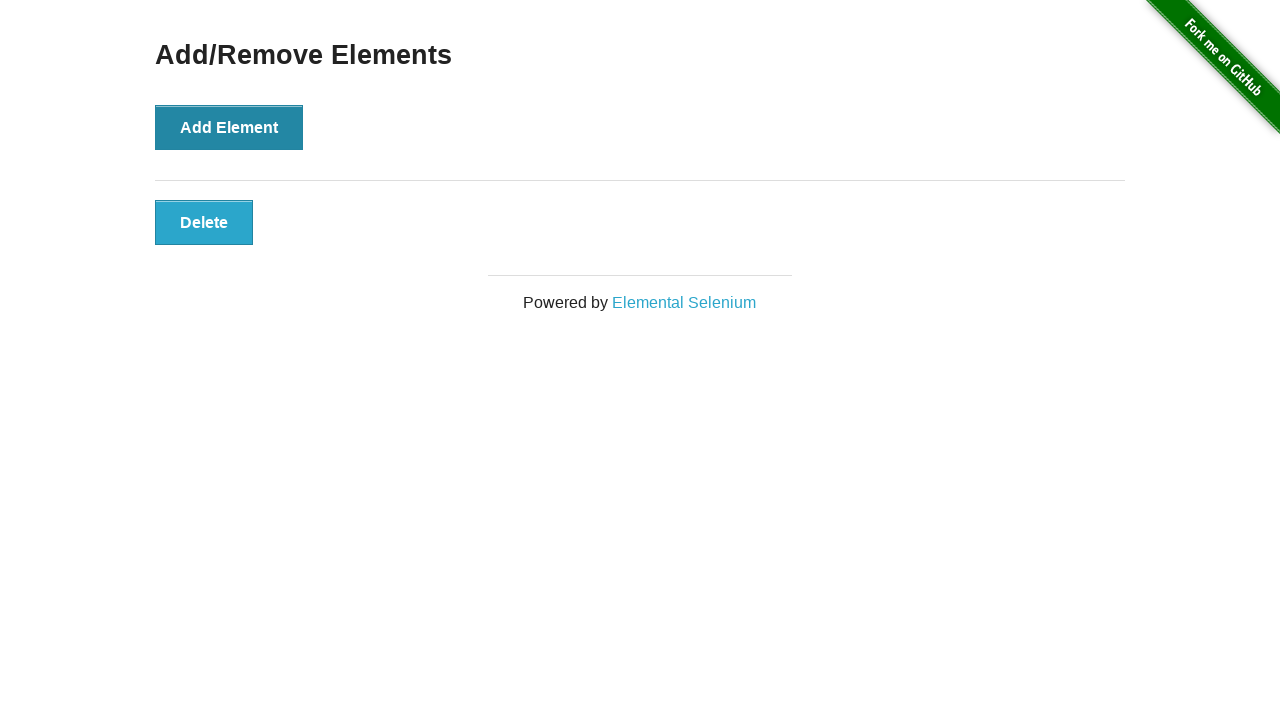

Located the Delete button element
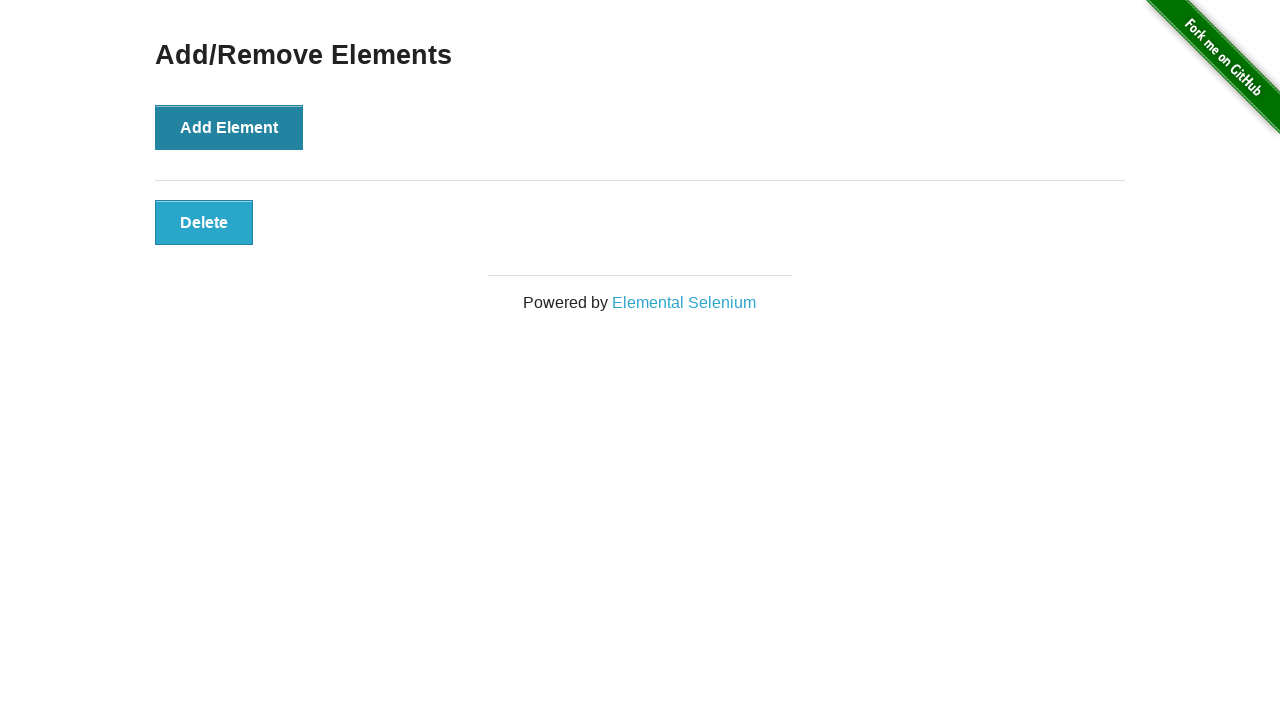

Verified Delete button is visible
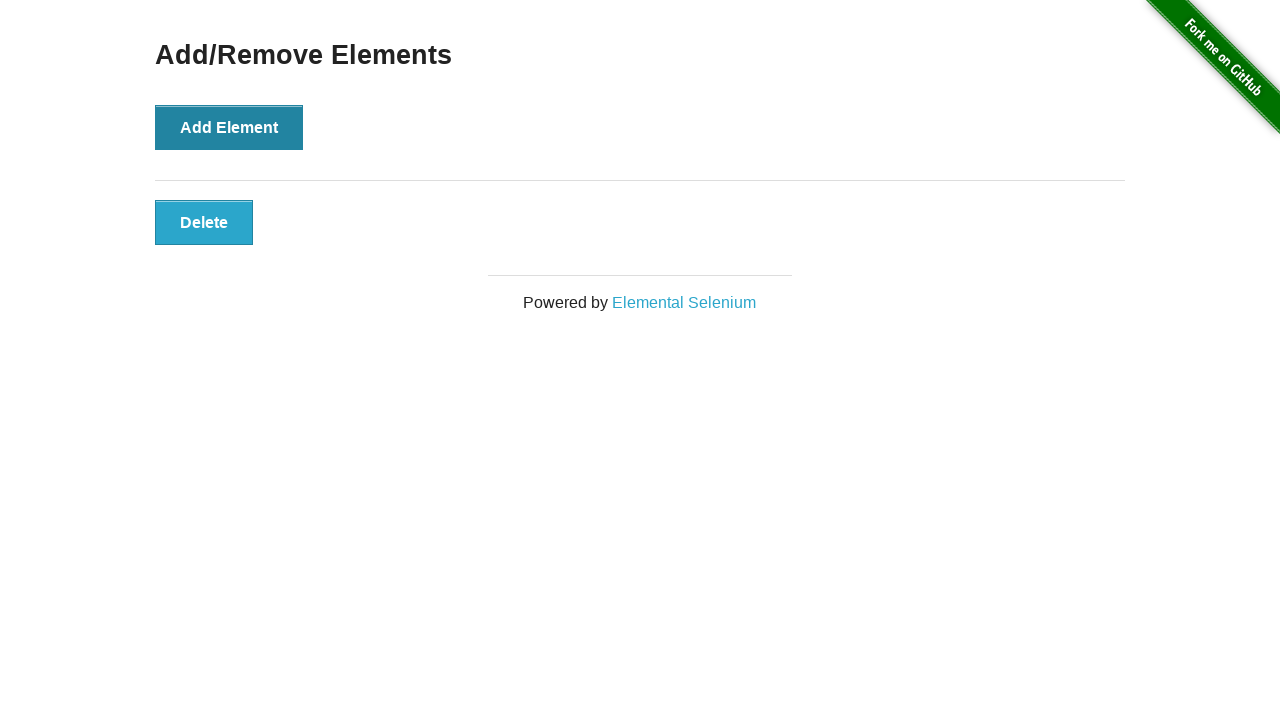

Clicked the Delete button at (204, 222) on xpath=//*[text()='Delete']
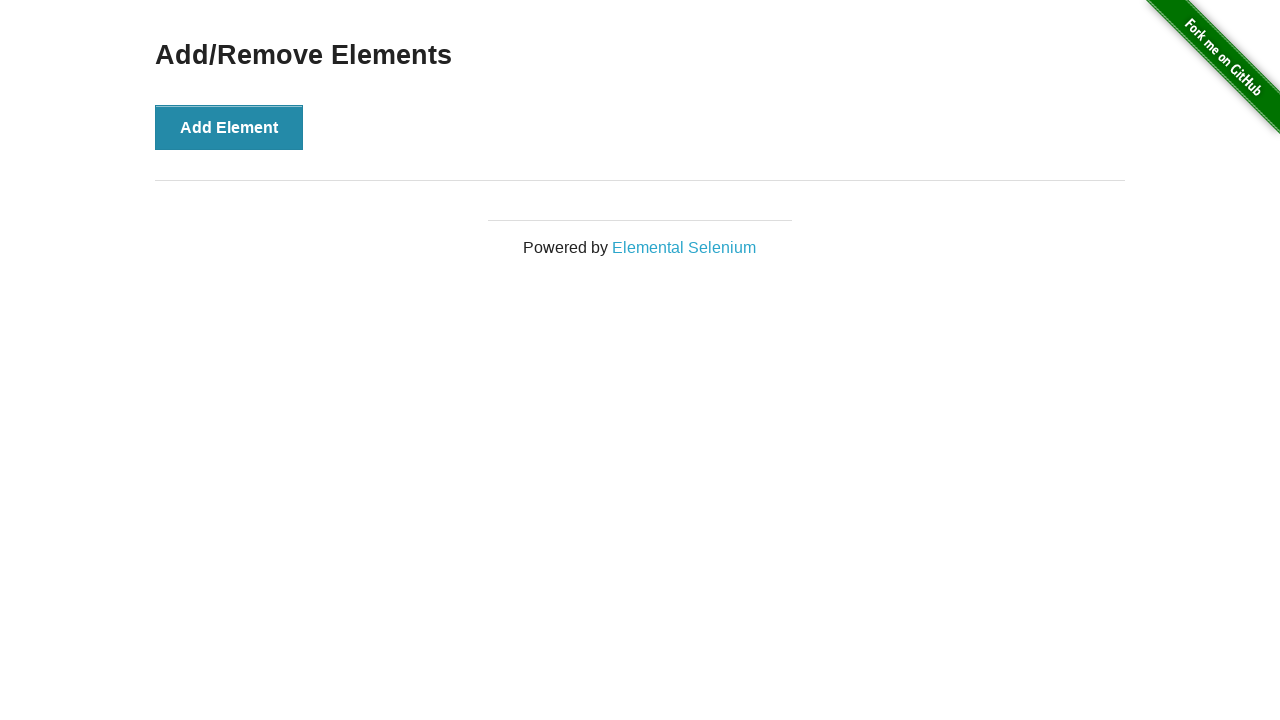

Located the 'Add/Remove Elements' heading
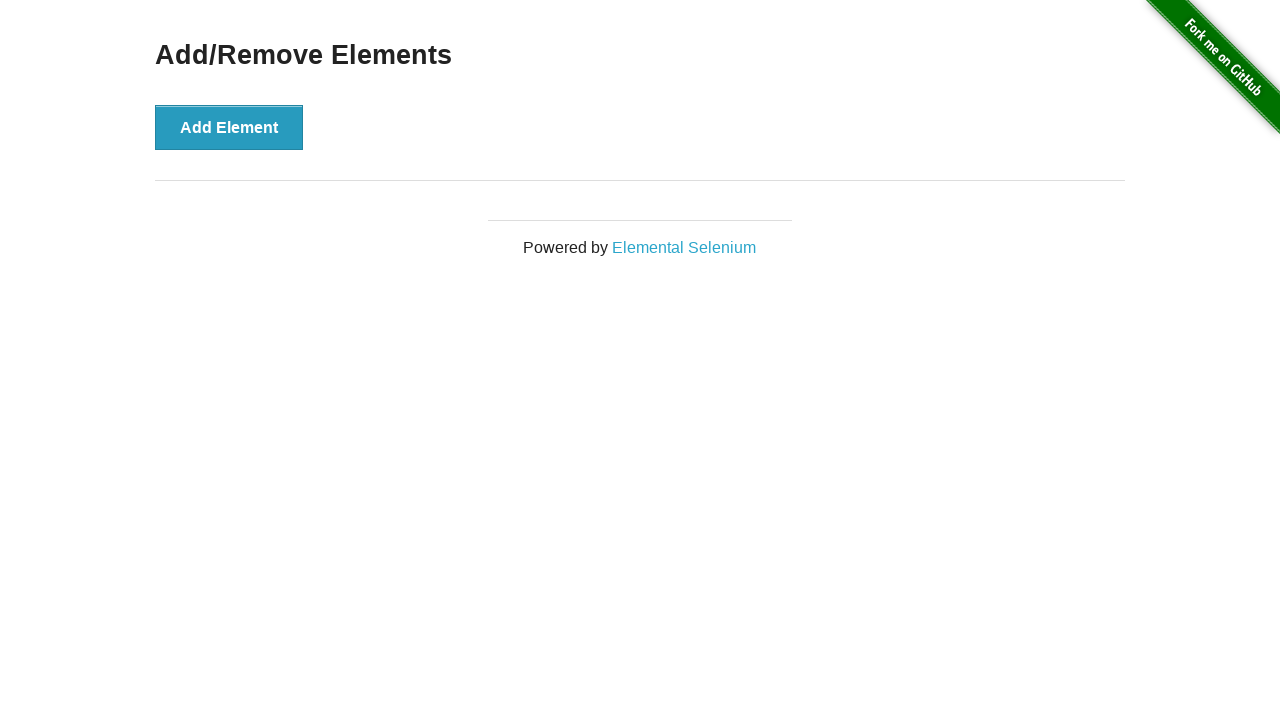

Verified 'Add/Remove Elements' heading is still visible
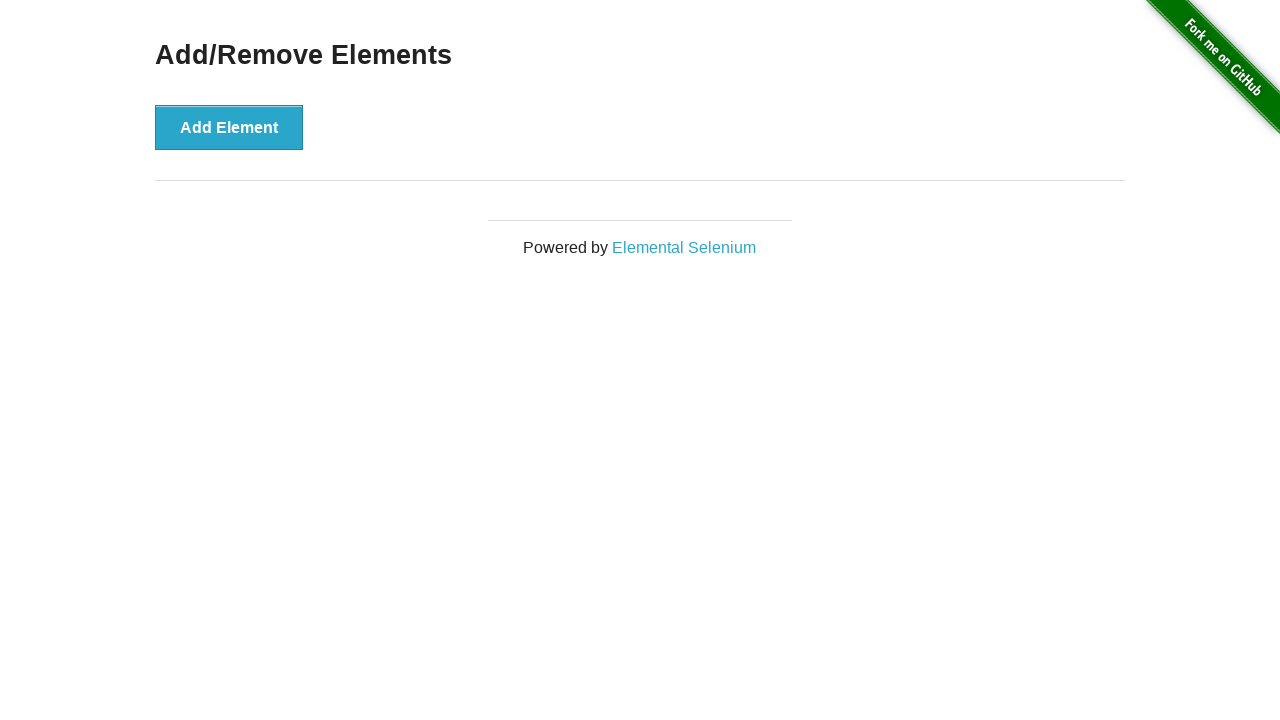

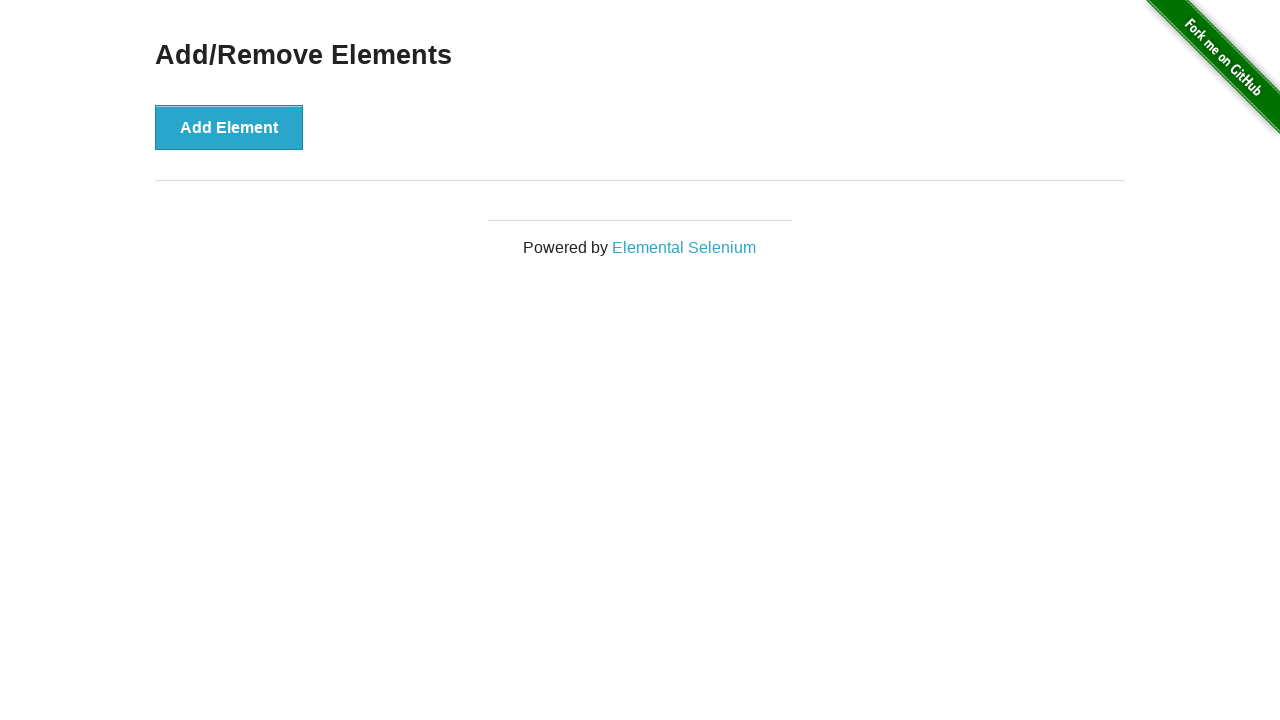